Tests JavaScript alert handling by clicking a button that triggers an alert and accepting it

Starting URL: https://the-internet.herokuapp.com/javascript_alerts

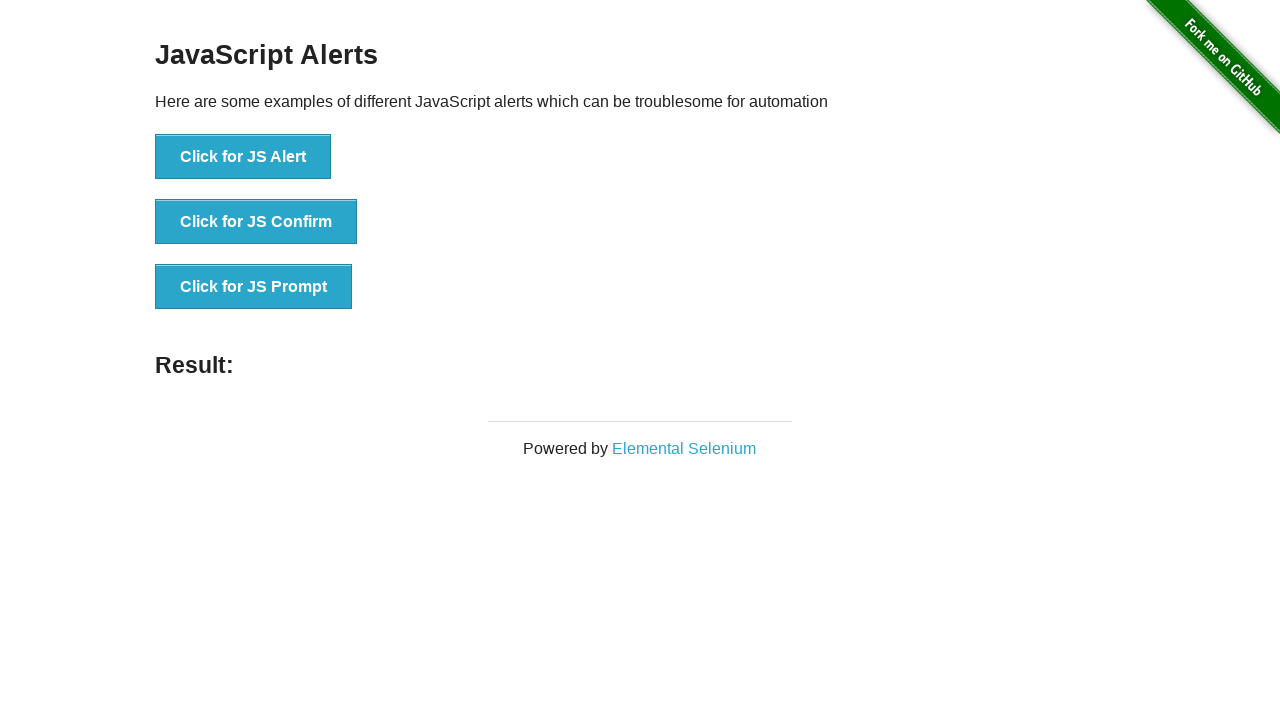

Clicked button to trigger JavaScript alert at (243, 157) on xpath=/html/body/div[2]/div/div/ul/li[1]/button
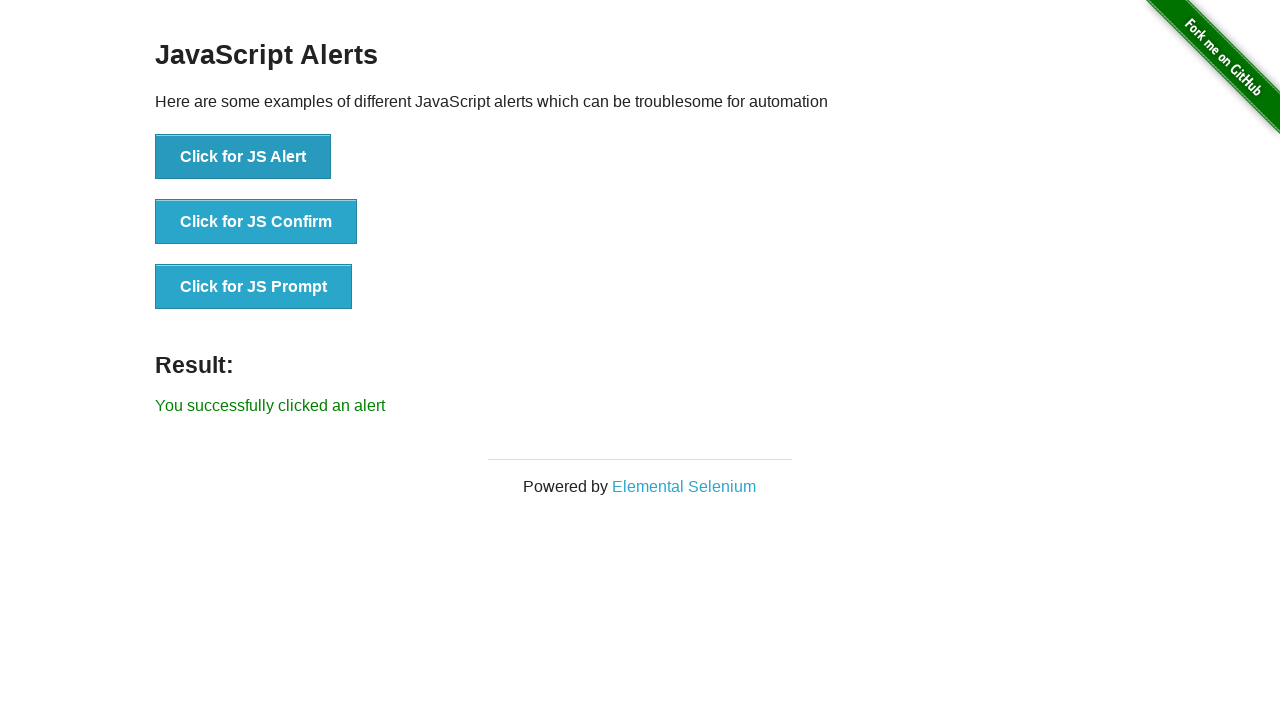

Set up dialog handler to accept alerts
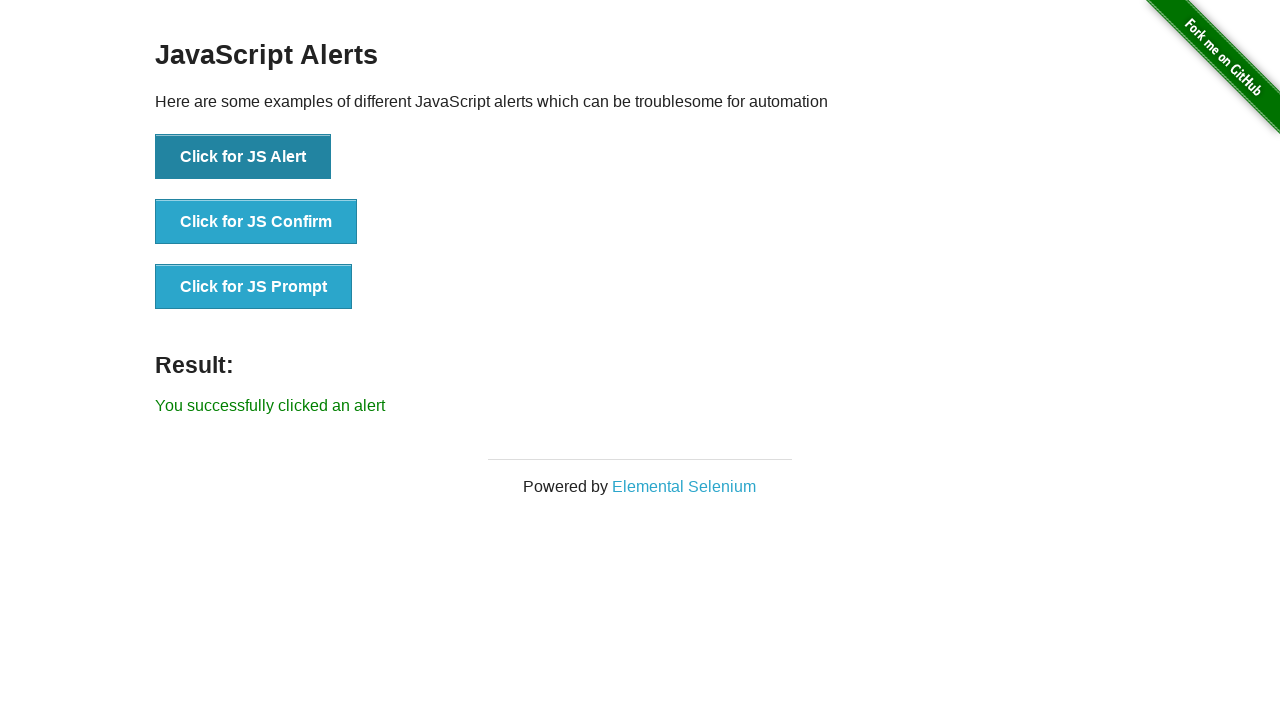

Clicked button again to trigger alert and test handler at (243, 157) on xpath=/html/body/div[2]/div/div/ul/li[1]/button
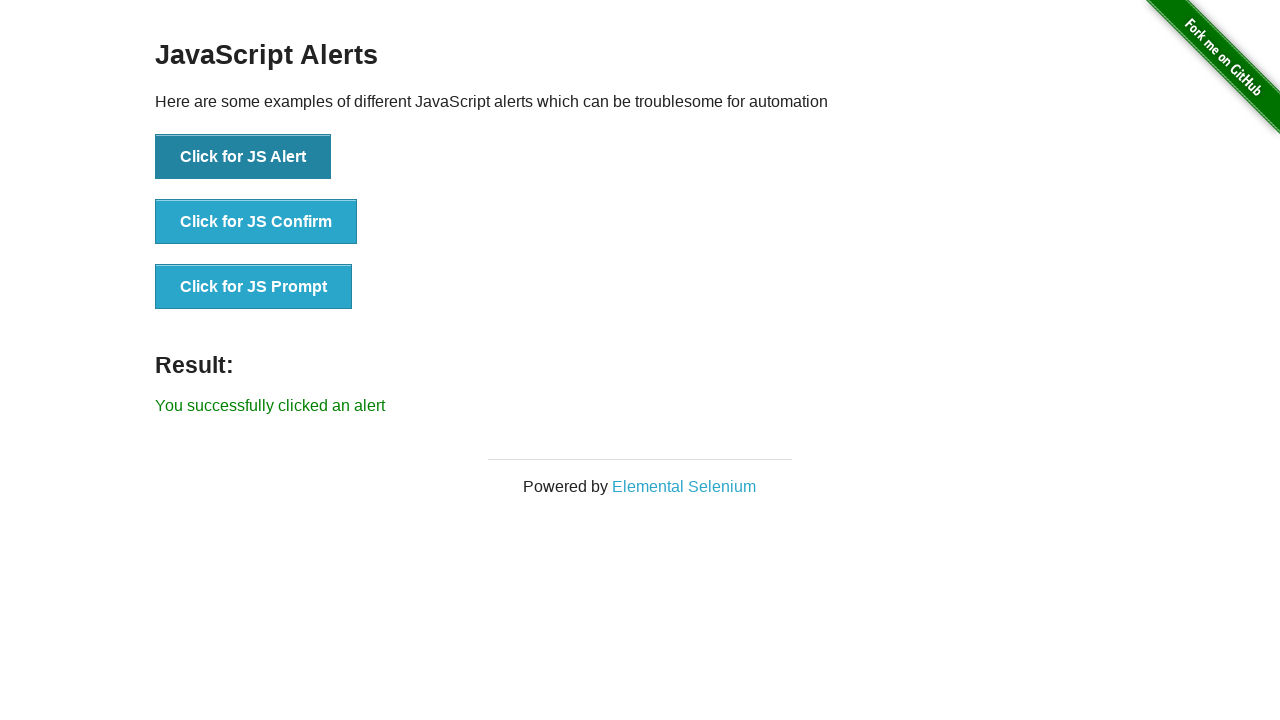

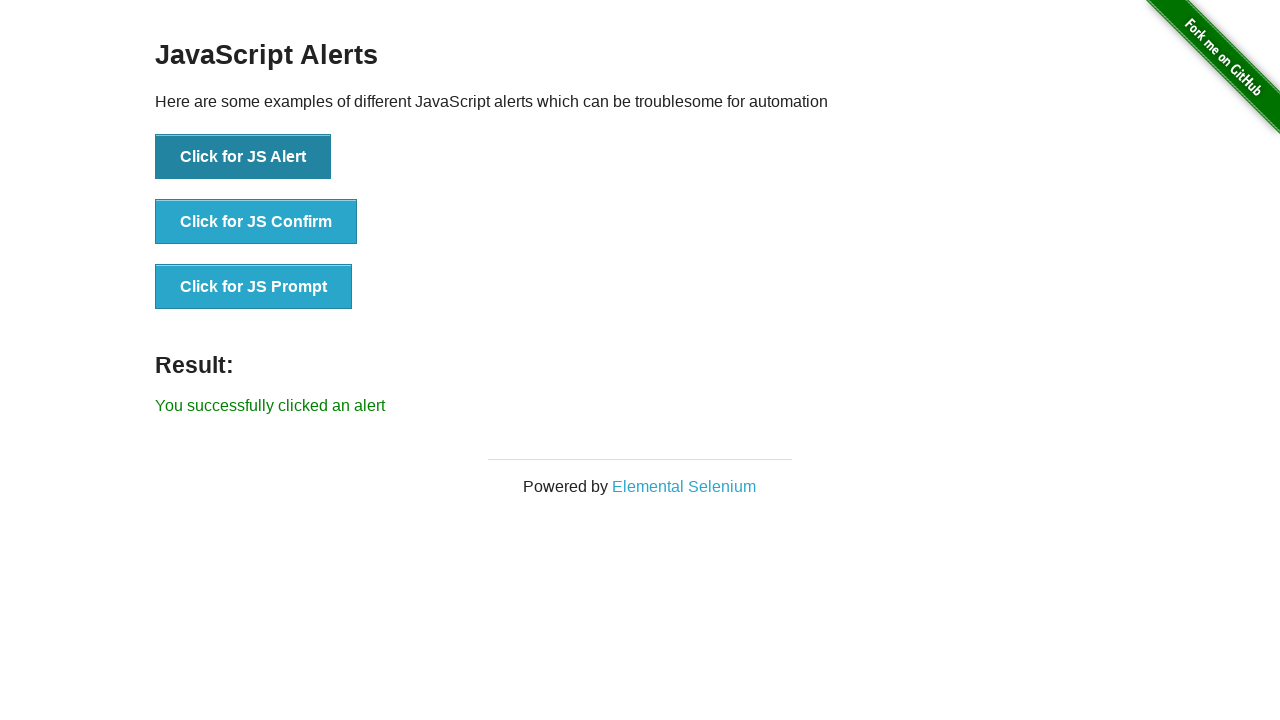